Tests the sorting functionality of a product offers table by clicking the column header to sort, then verifies pagination by navigating through pages to find a specific product (Rice).

Starting URL: https://rahulshettyacademy.com/greenkart/#/offers

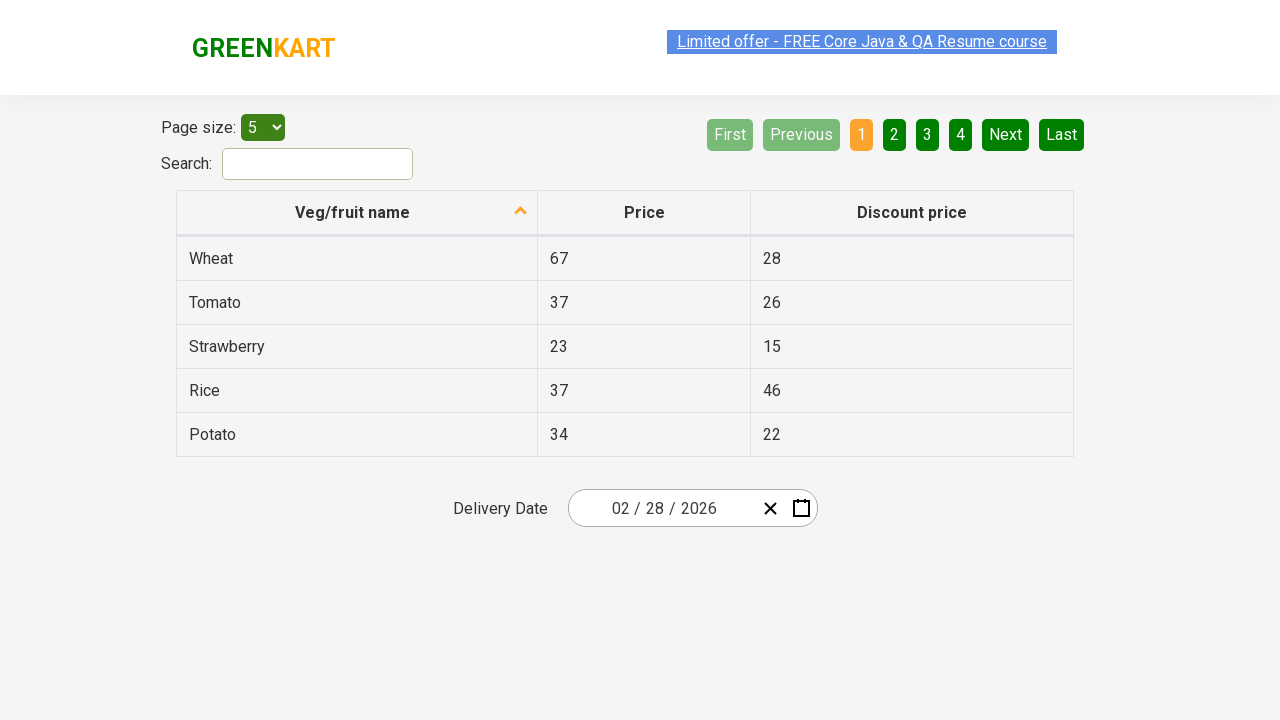

Clicked first column header to sort table at (357, 213) on xpath=//tr/th[1]
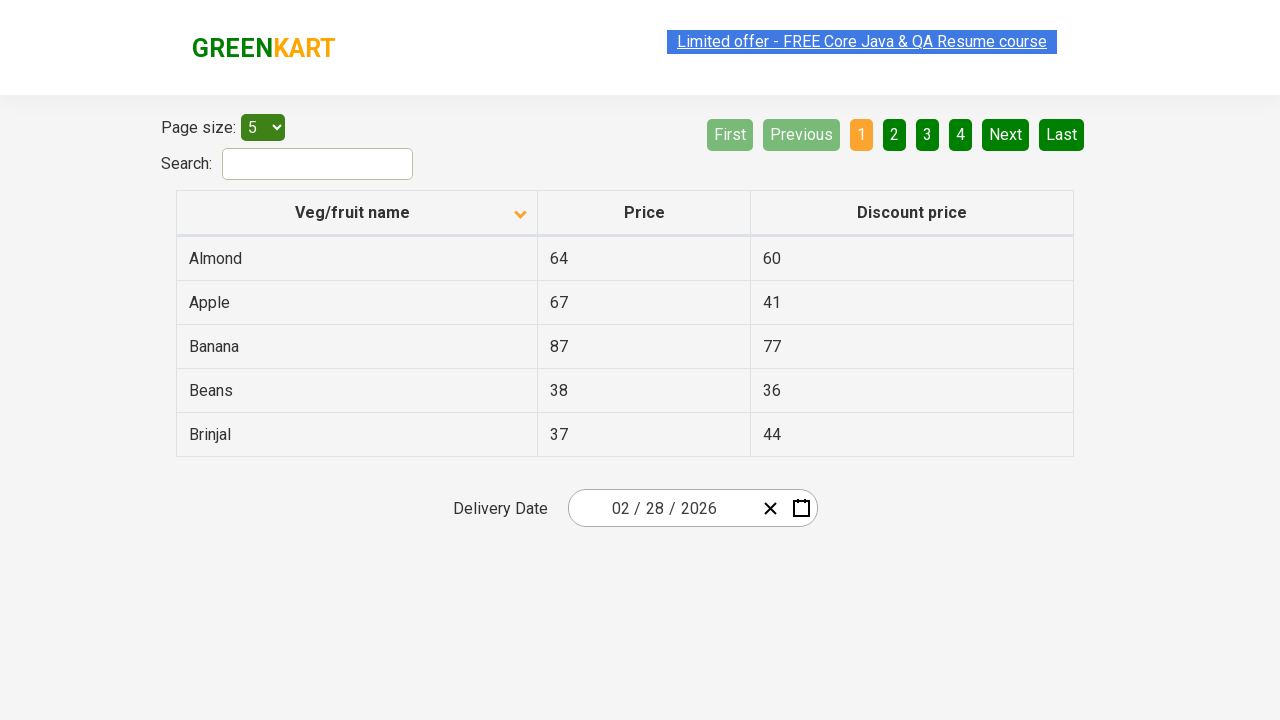

Table populated with data
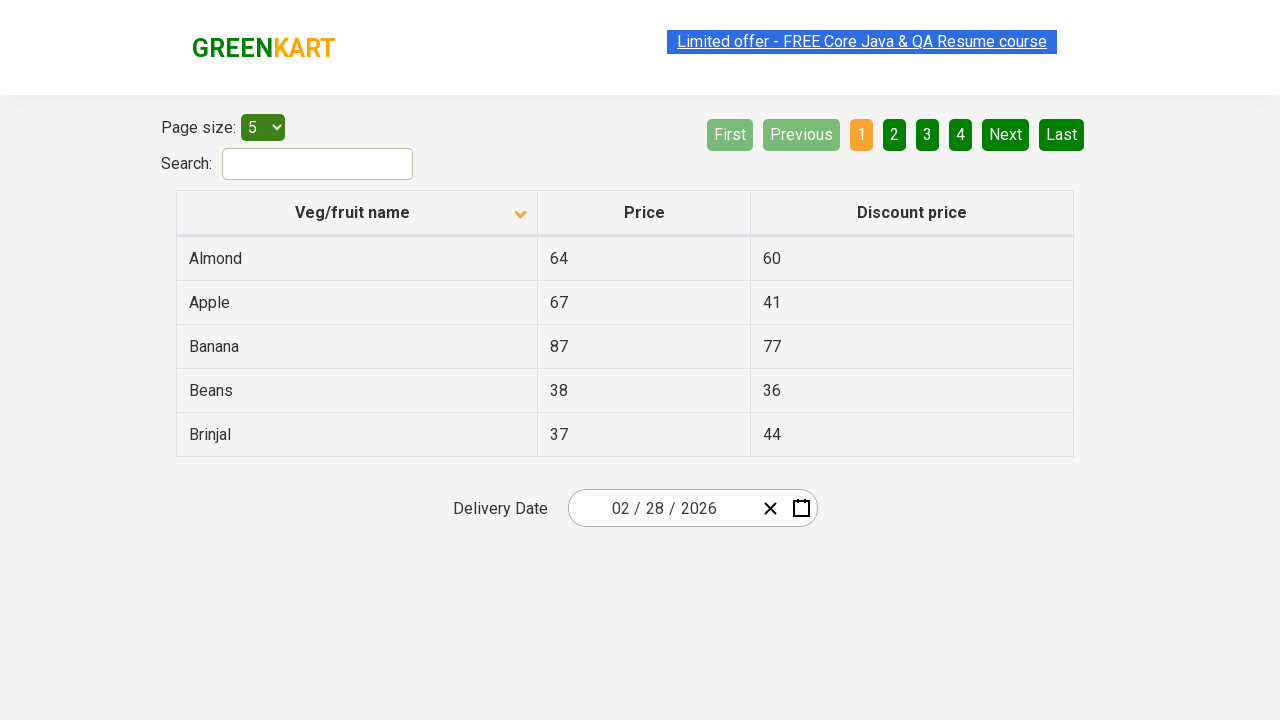

Extracted all items from first column for sorting verification
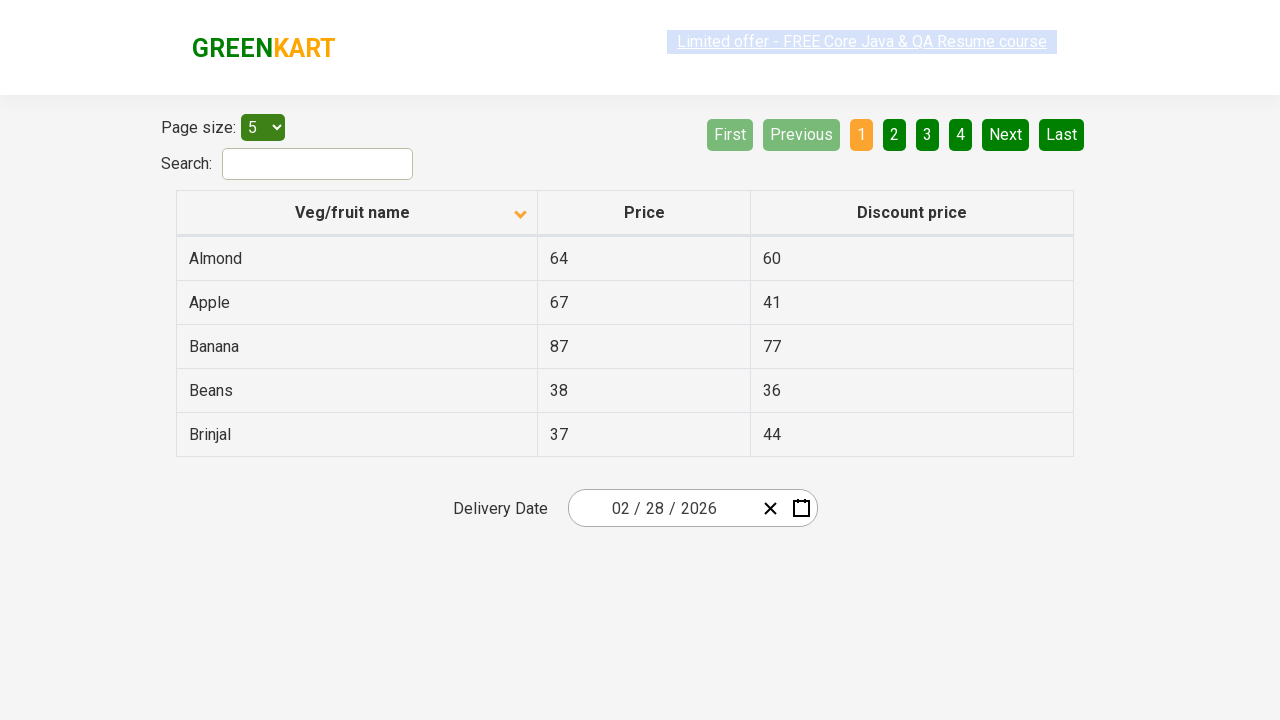

Verified table is sorted alphabetically
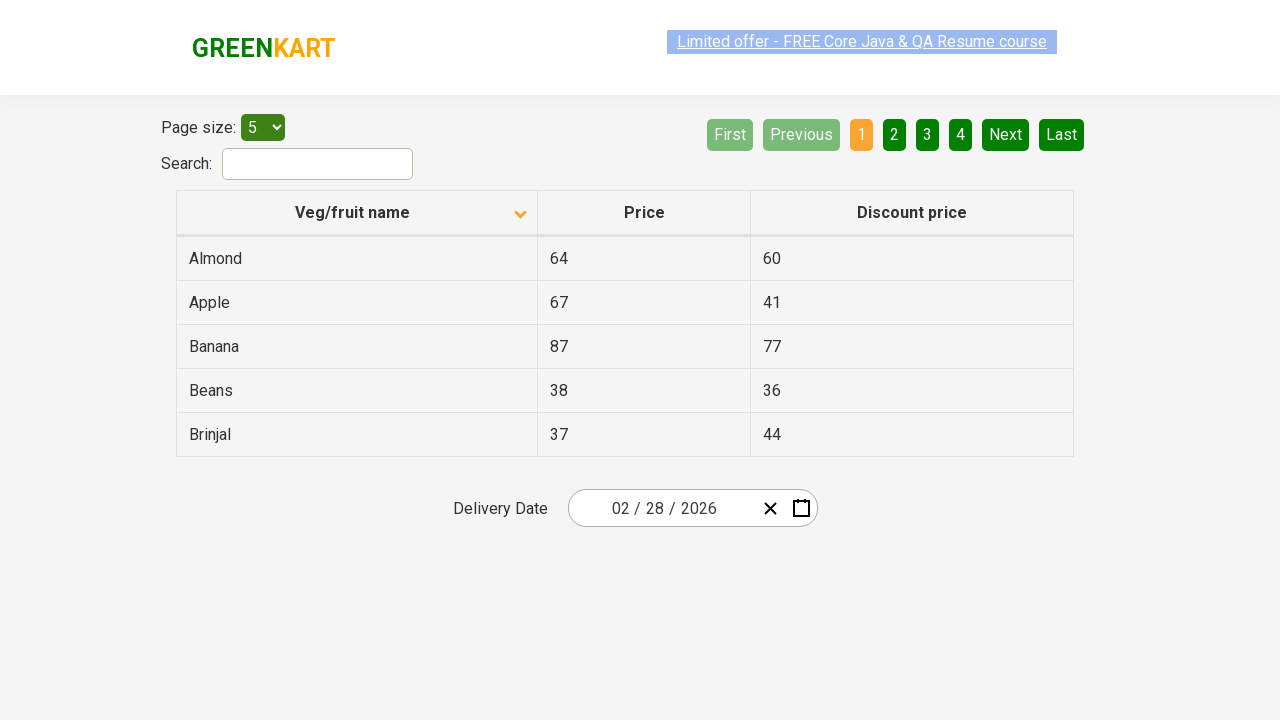

Clicked next page button to continue searching for Rice at (1006, 134) on [aria-label='Next']
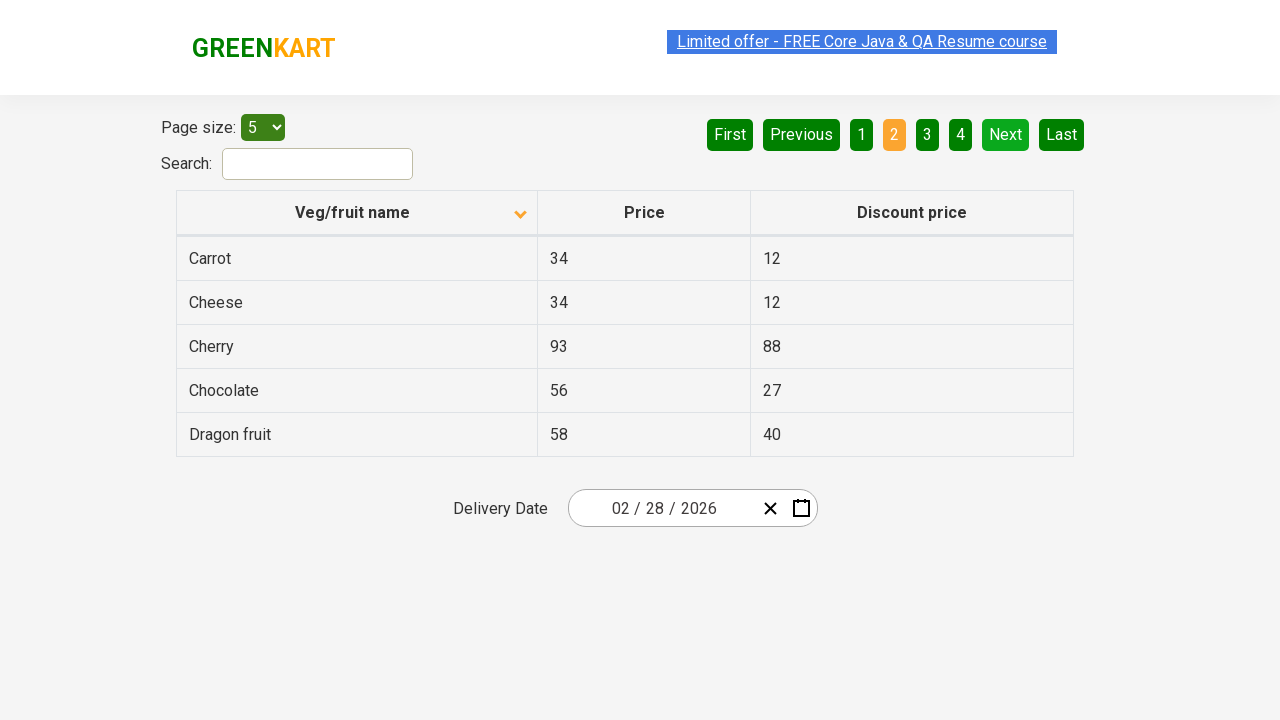

Waited for next page to load
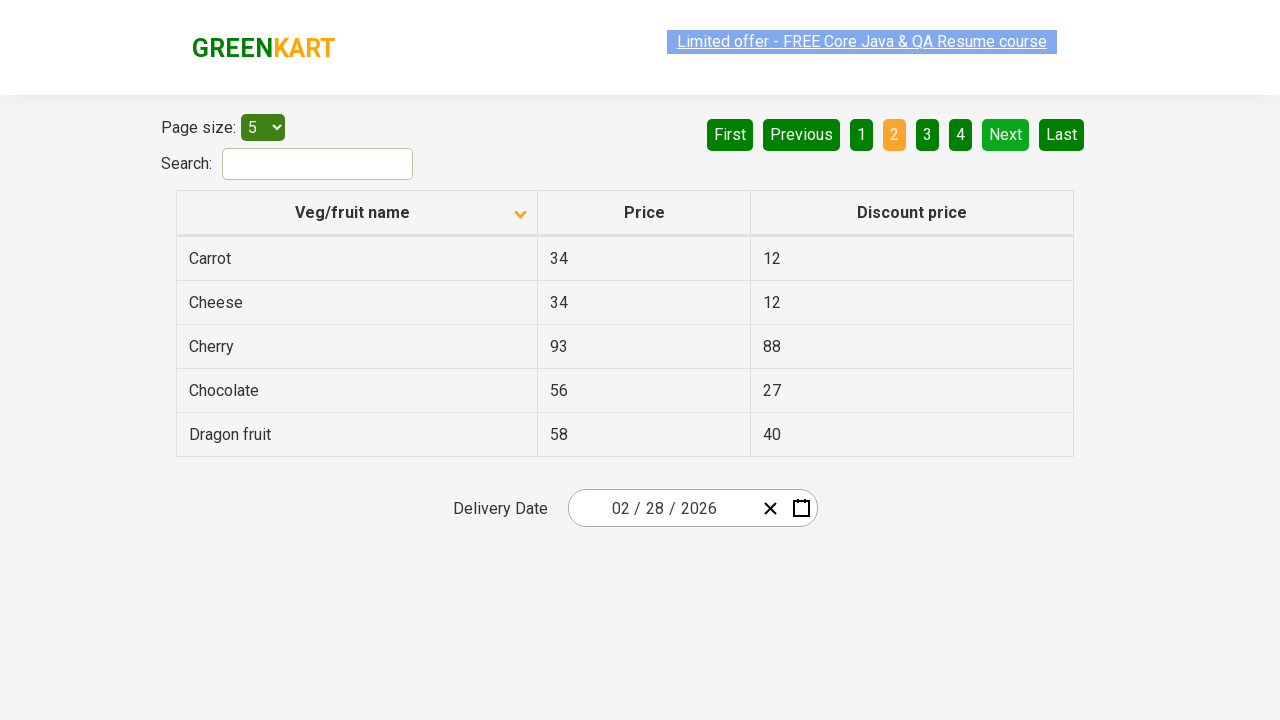

Clicked next page button to continue searching for Rice at (1006, 134) on [aria-label='Next']
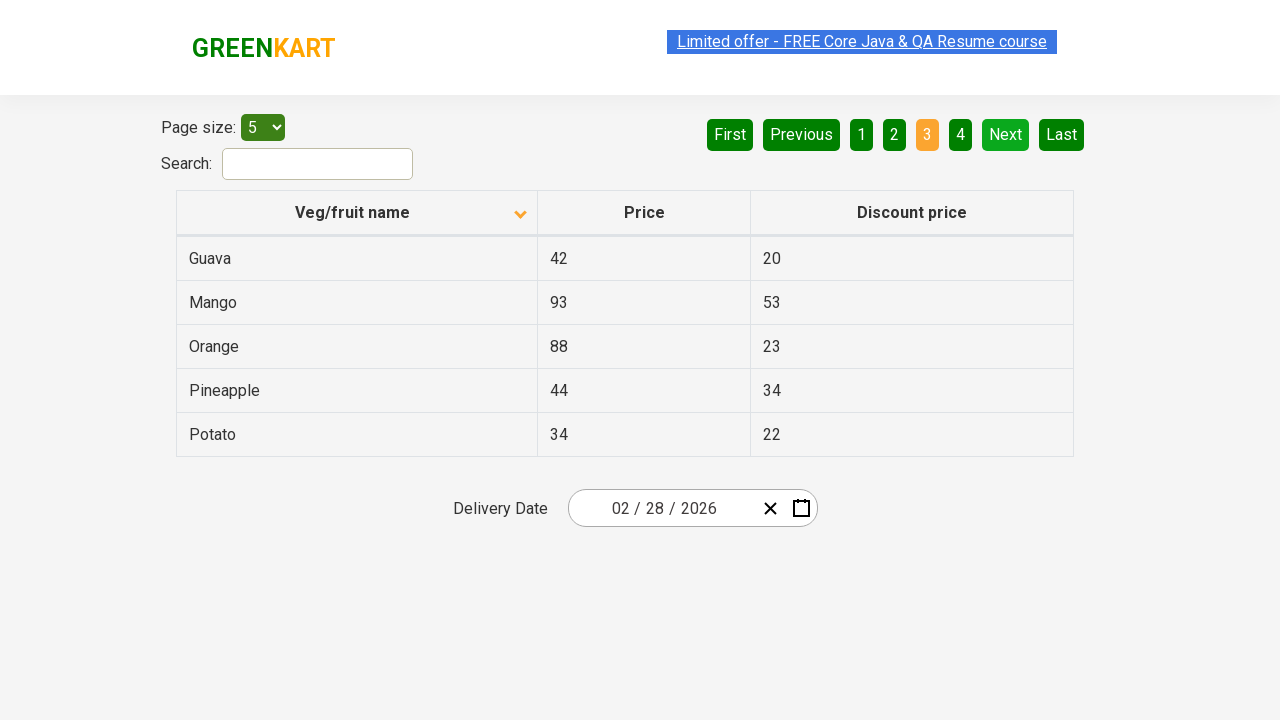

Waited for next page to load
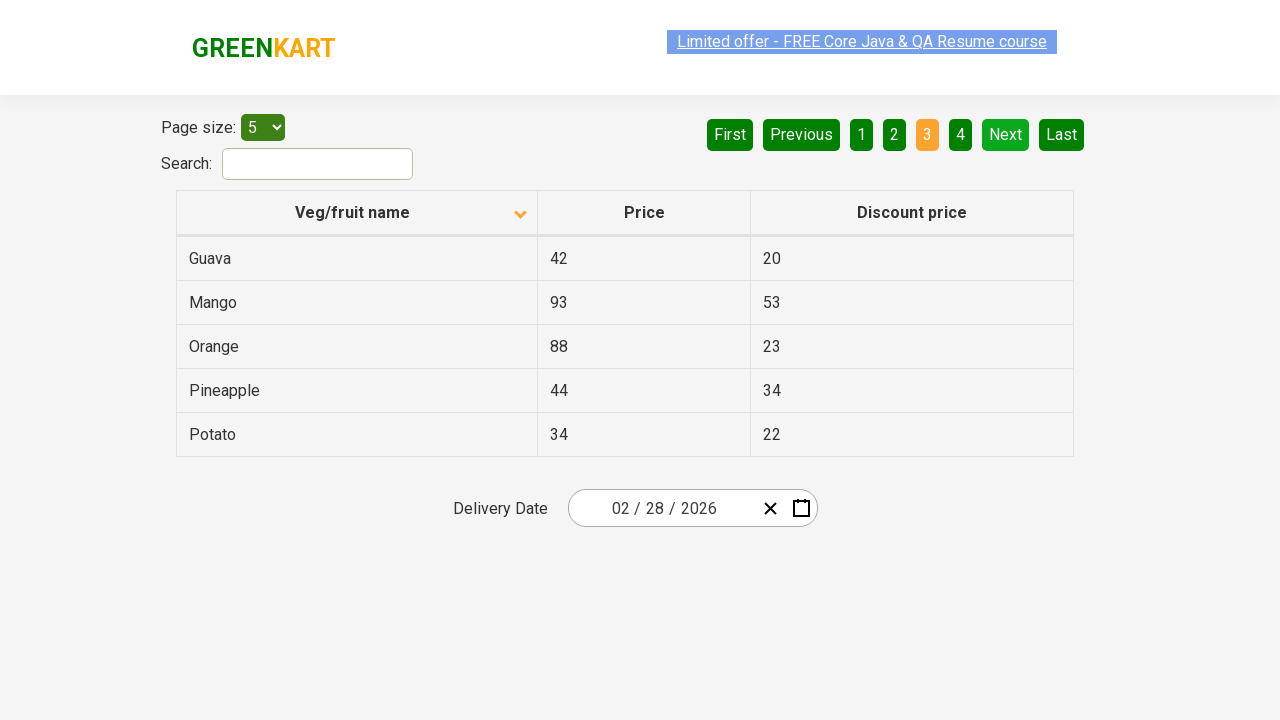

Clicked next page button to continue searching for Rice at (1006, 134) on [aria-label='Next']
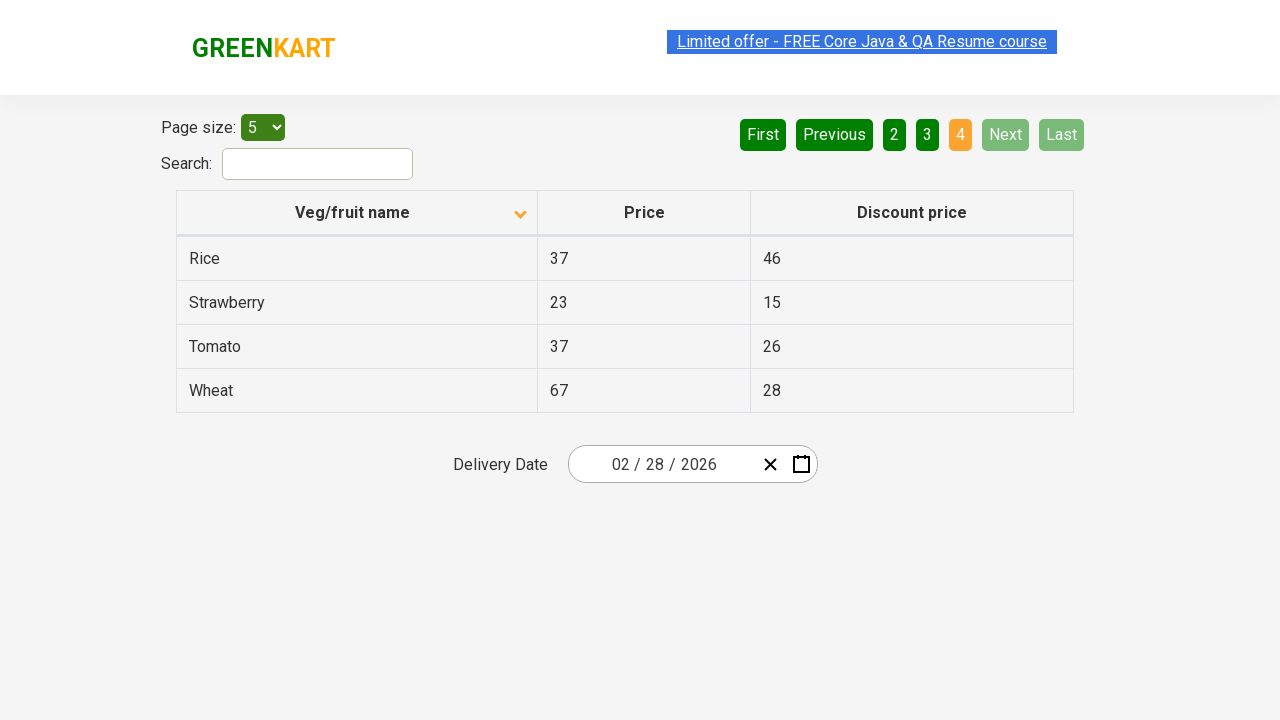

Waited for next page to load
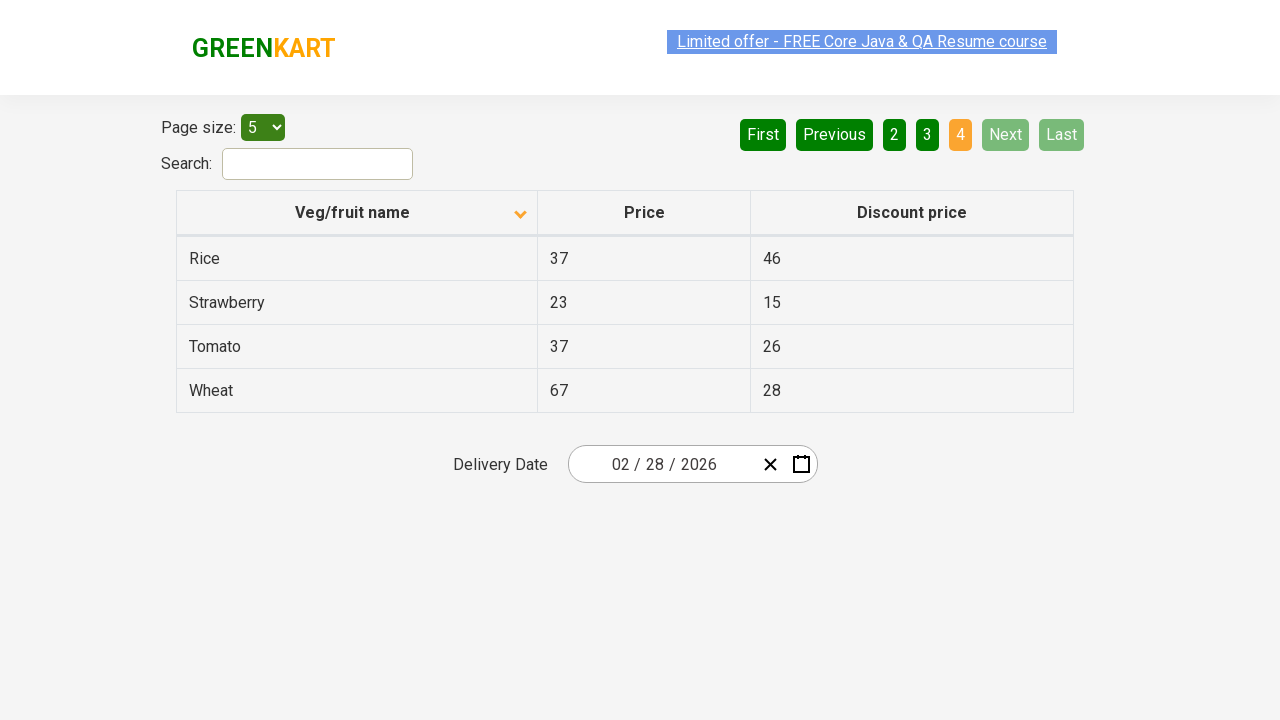

Found Rice product in current page
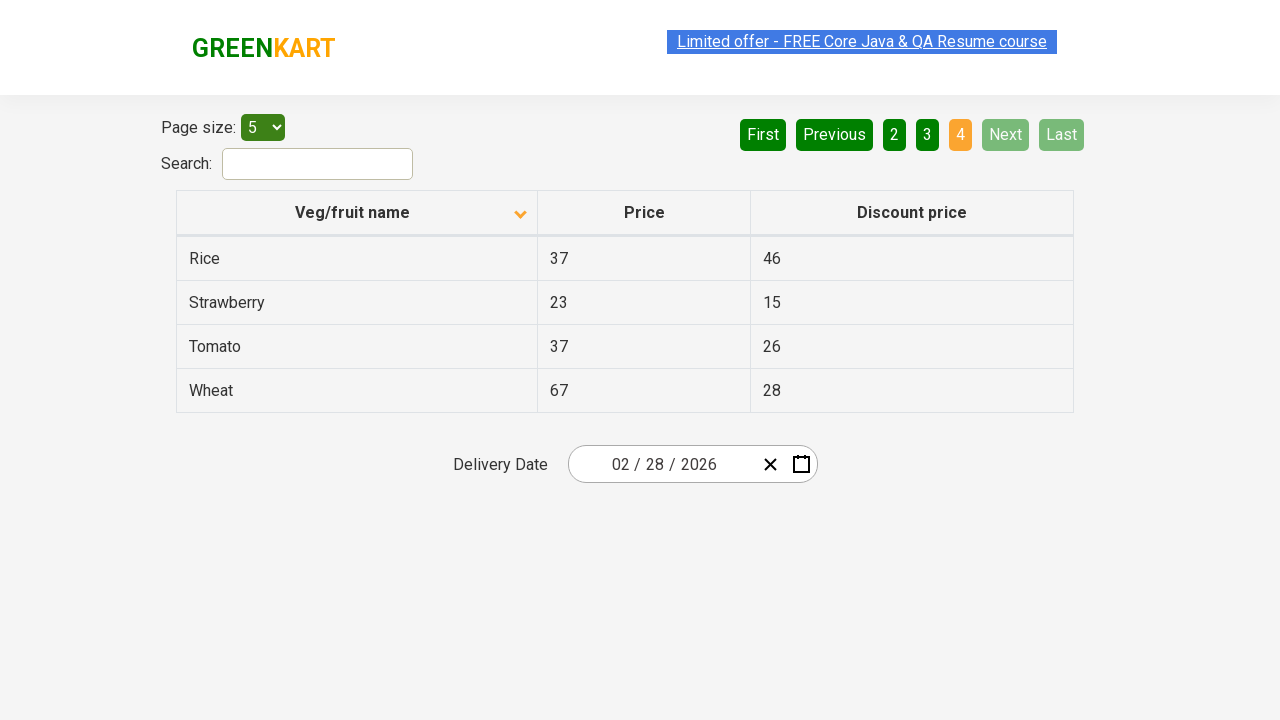

Verified Rice product was found in the table
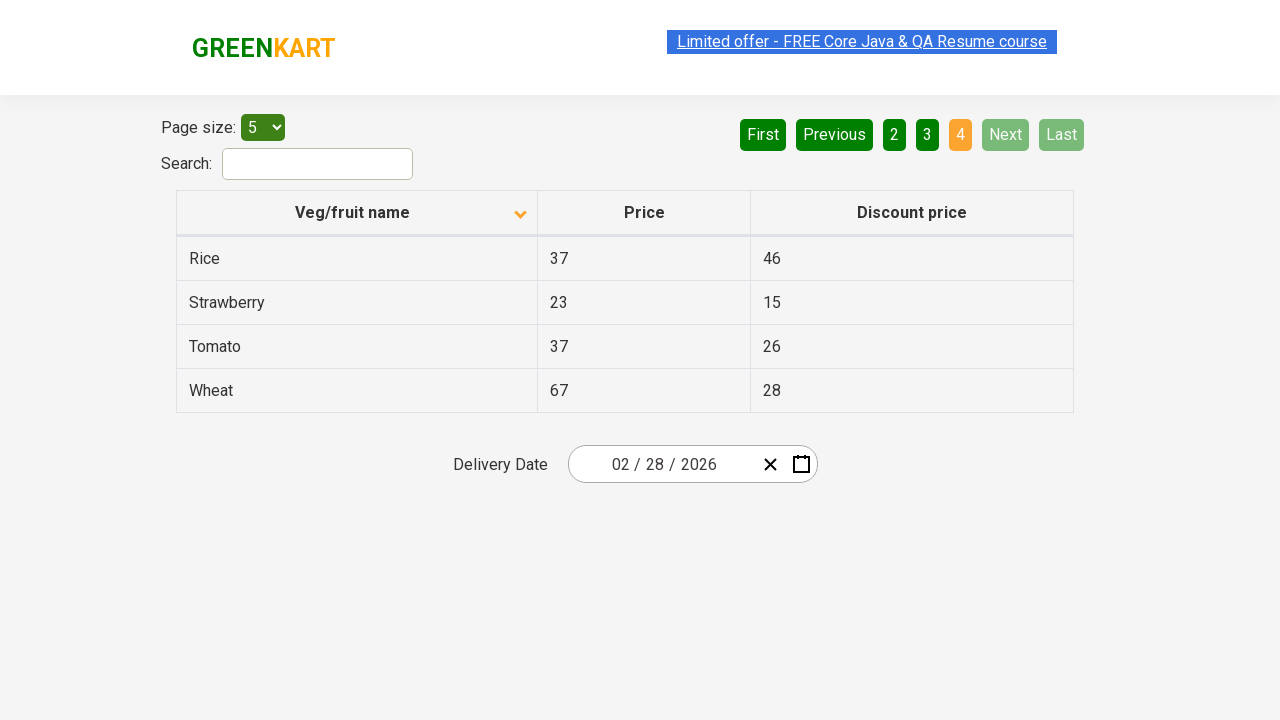

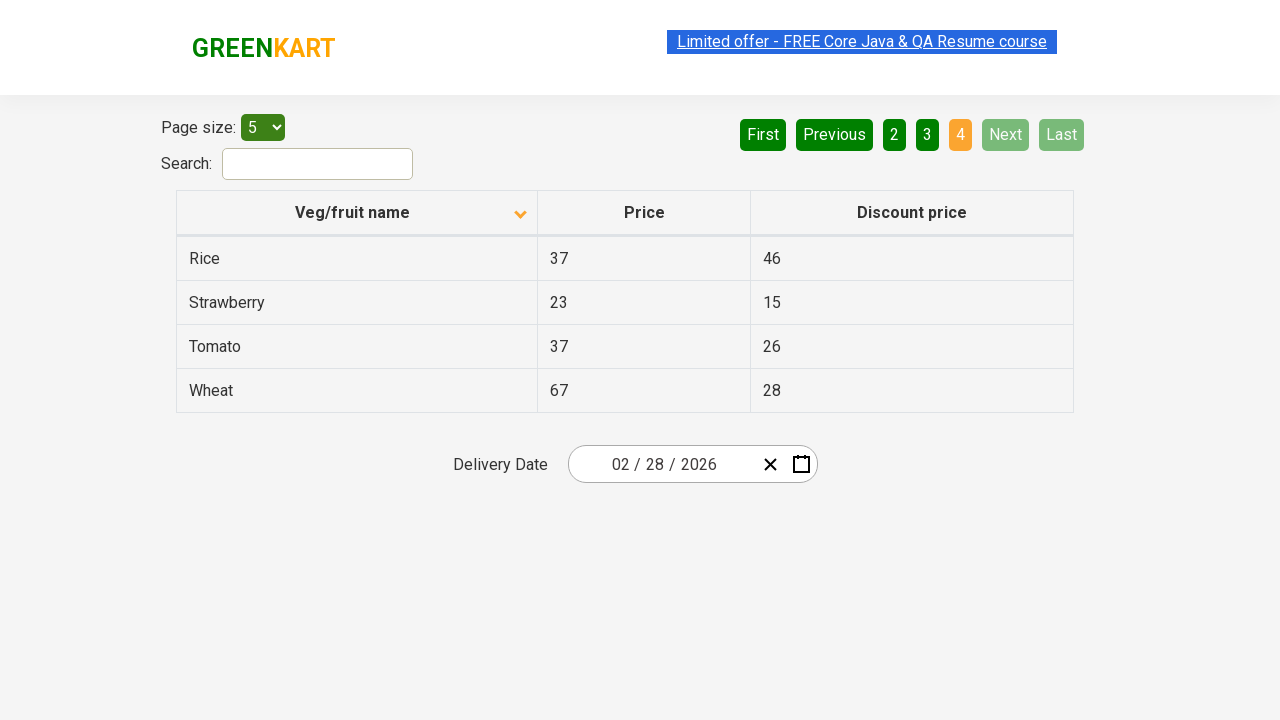